Tests revealing and filling an input field using explicit waits

Starting URL: https://www.selenium.dev/selenium/web/dynamic.html

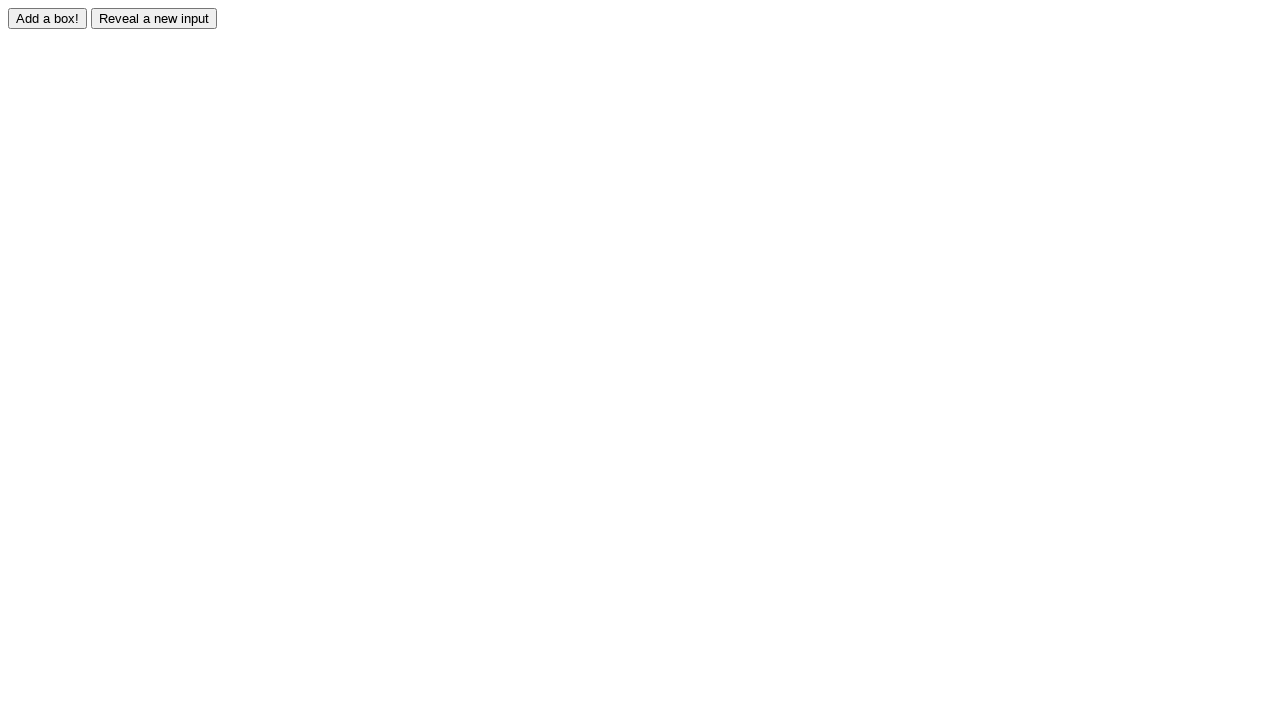

Clicked button to reveal input field at (154, 18) on xpath=//input[@value='Reveal a new input']
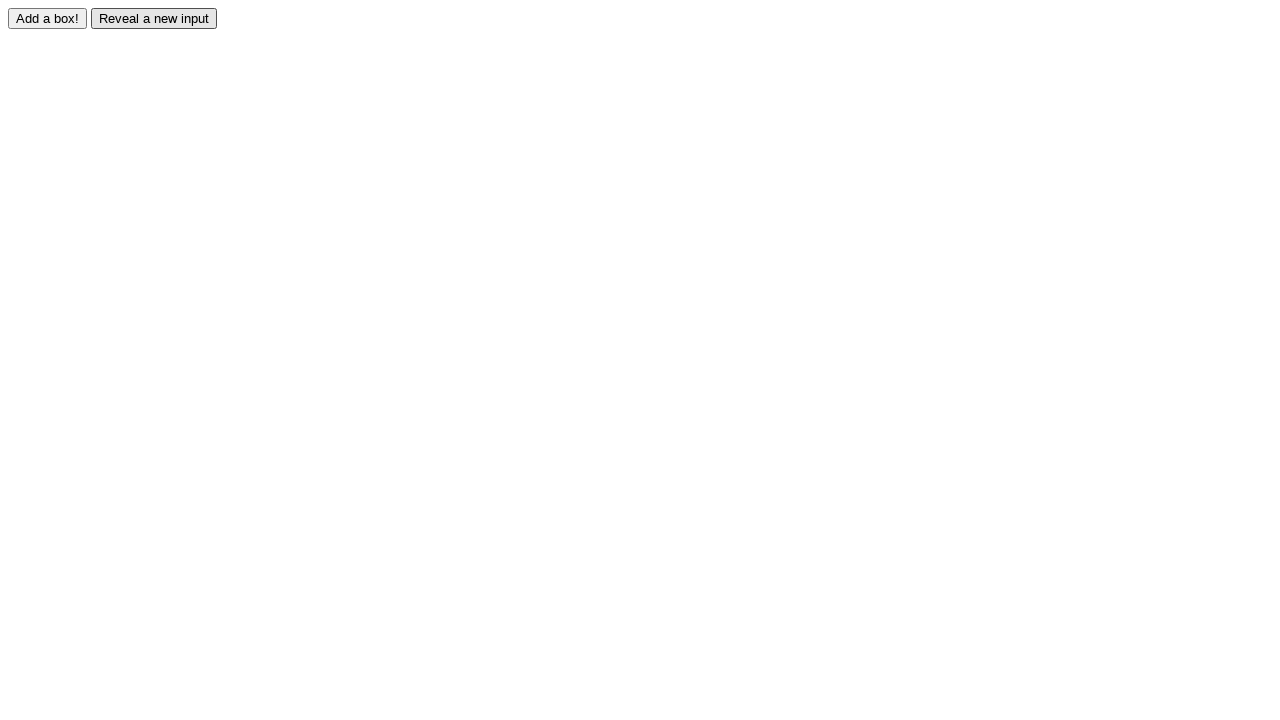

Waited for revealed input field to become visible
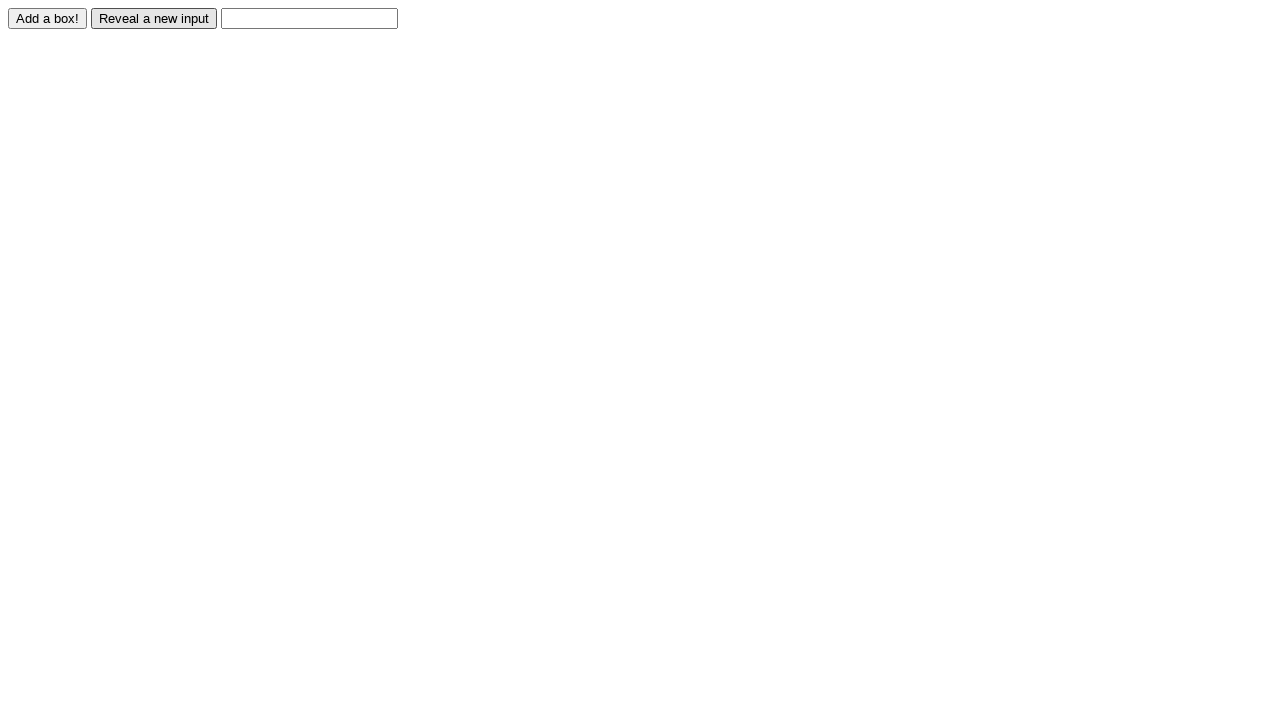

Filled revealed input field with 'Displayed' on #revealed
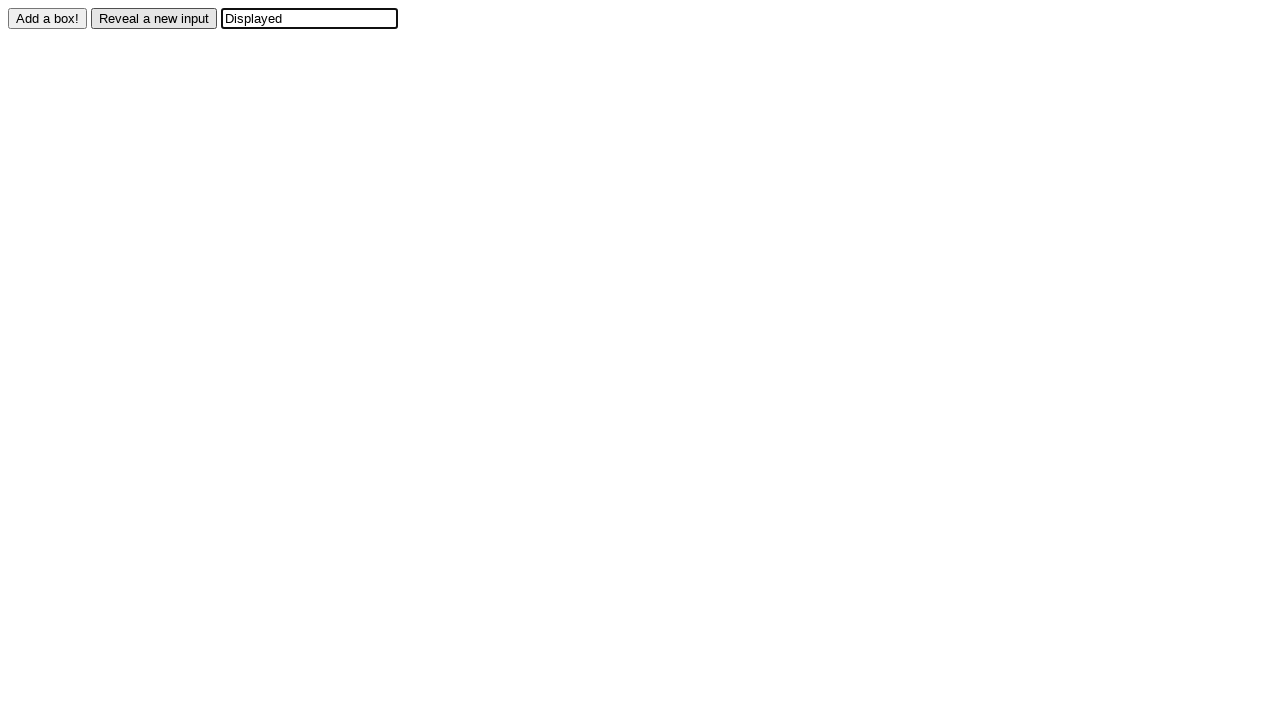

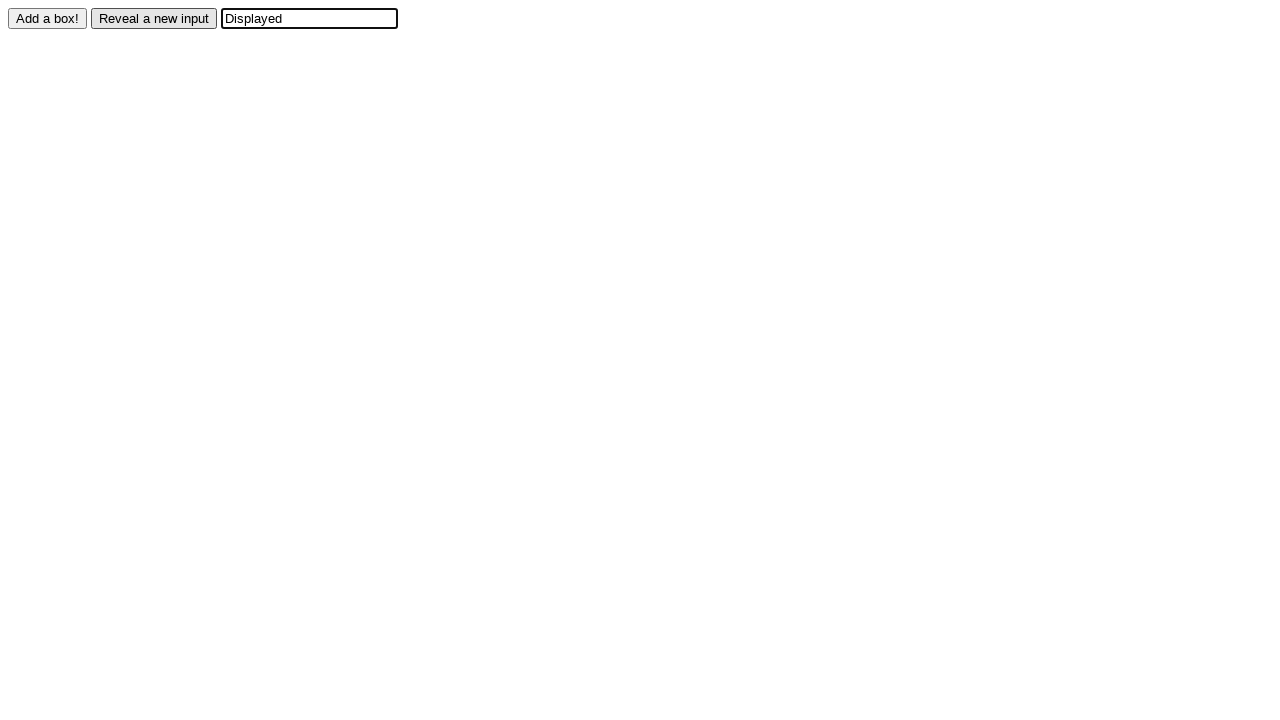